Navigates to color-it.ua website and verifies the logo banner and "see all" link elements are present on the page

Starting URL: https://color-it.ua

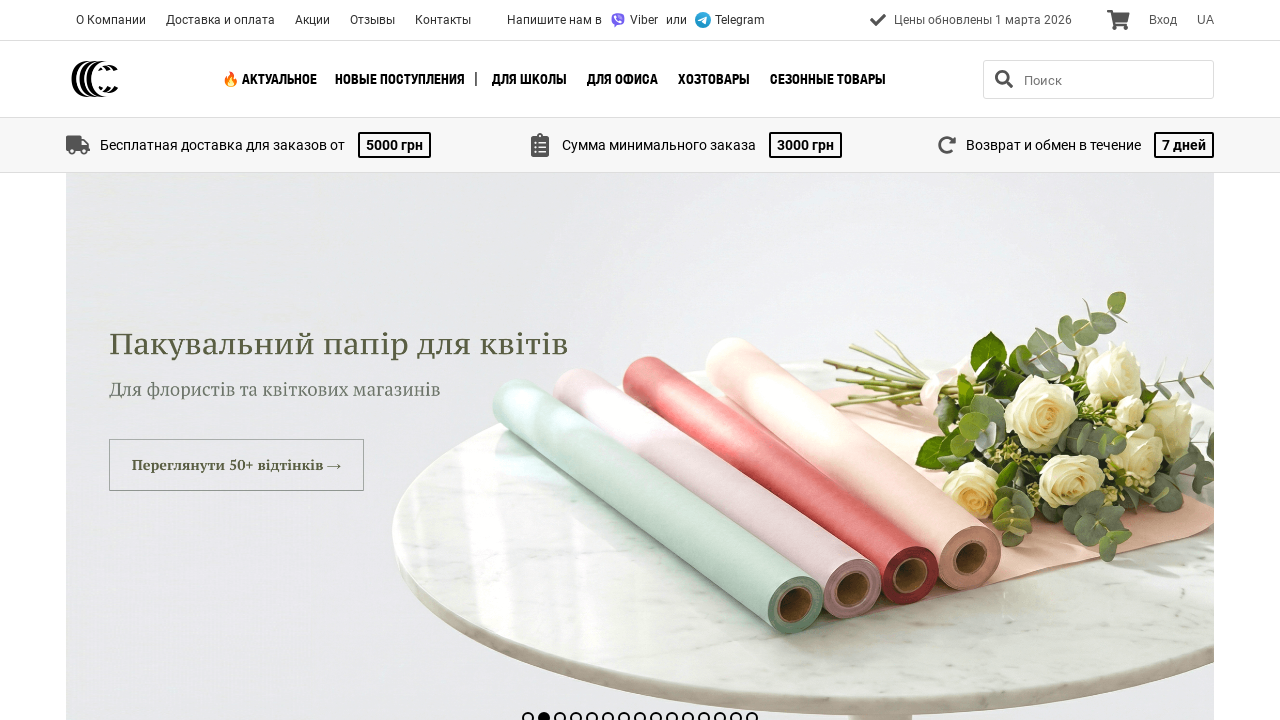

Navigated to https://color-it.ua
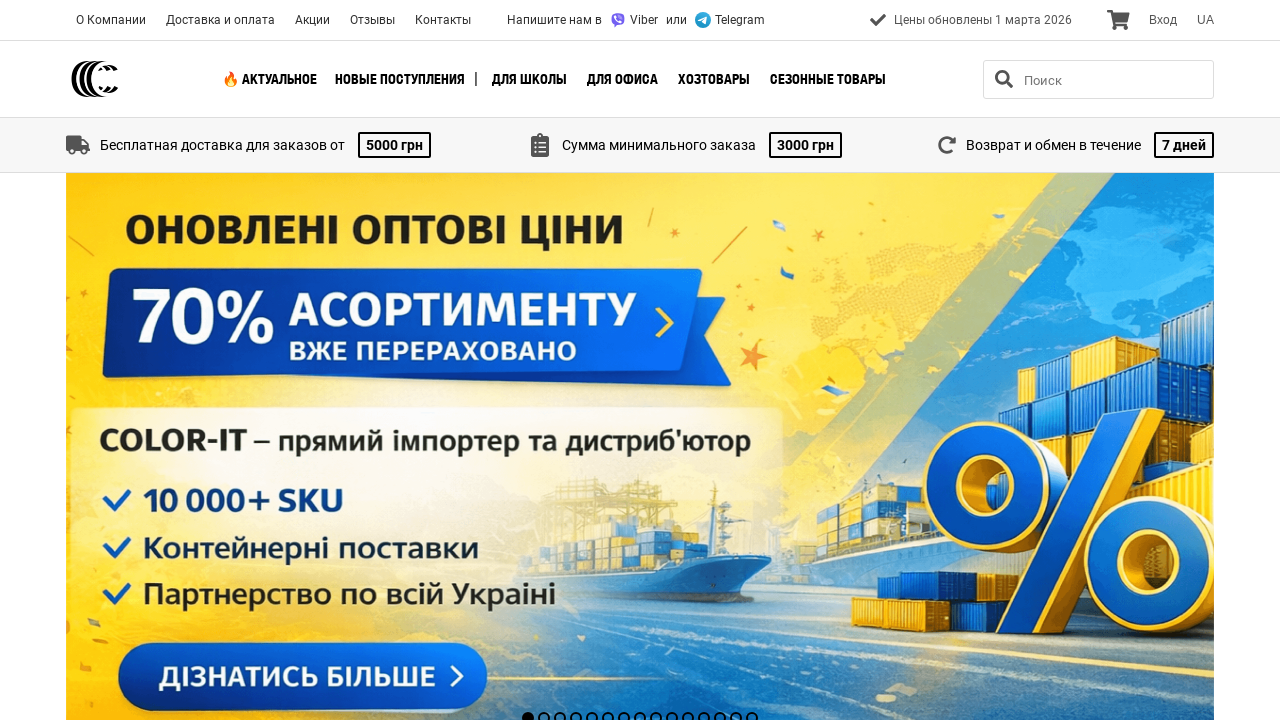

Logo banner element is present on the page
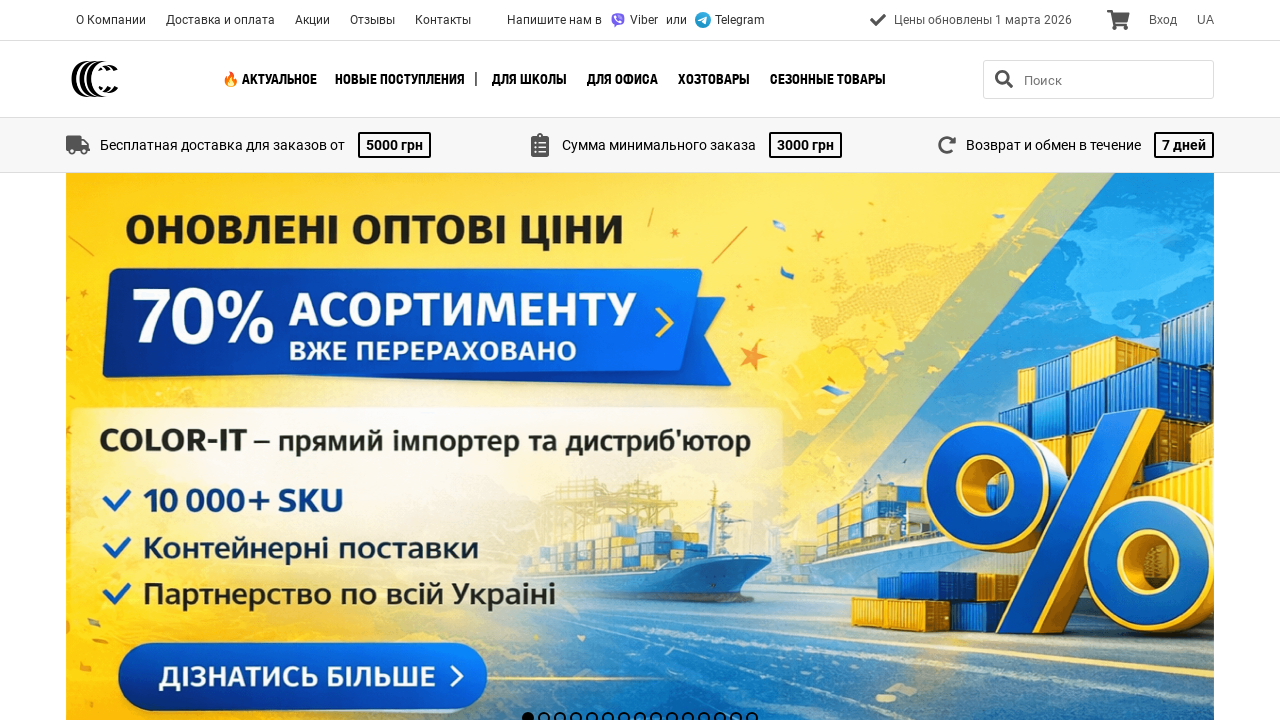

'See all' link element is present on the page
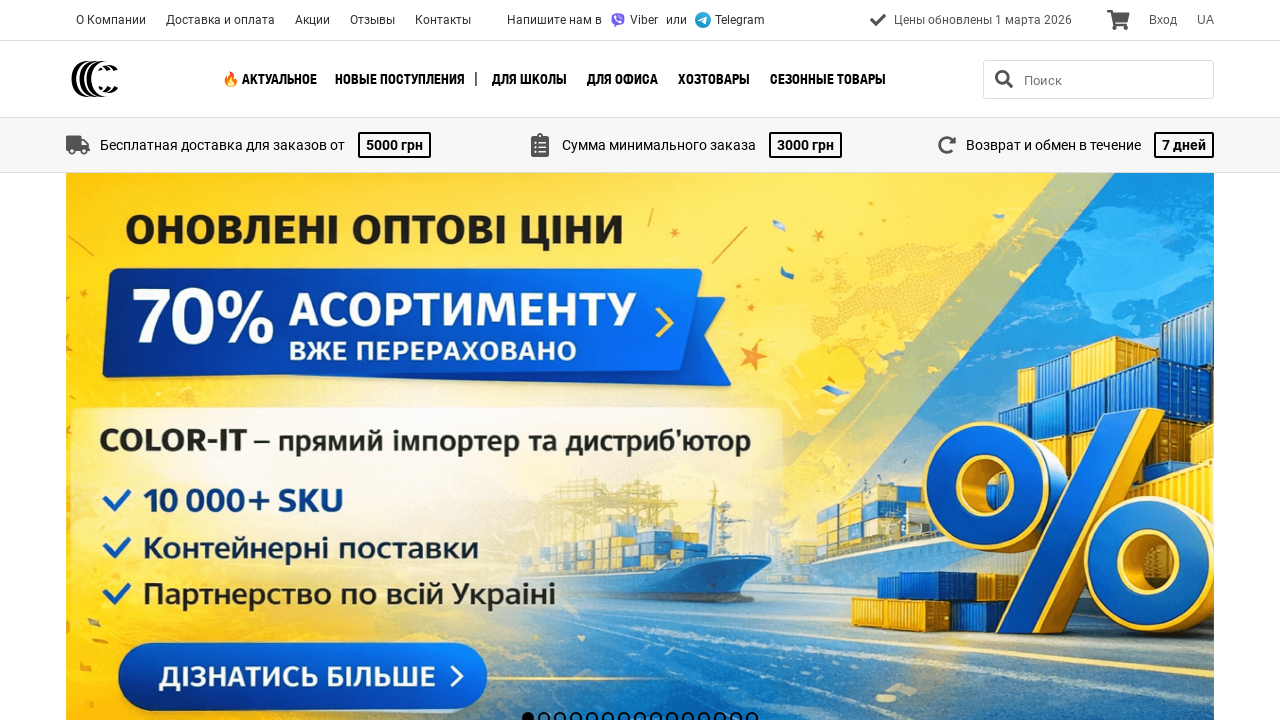

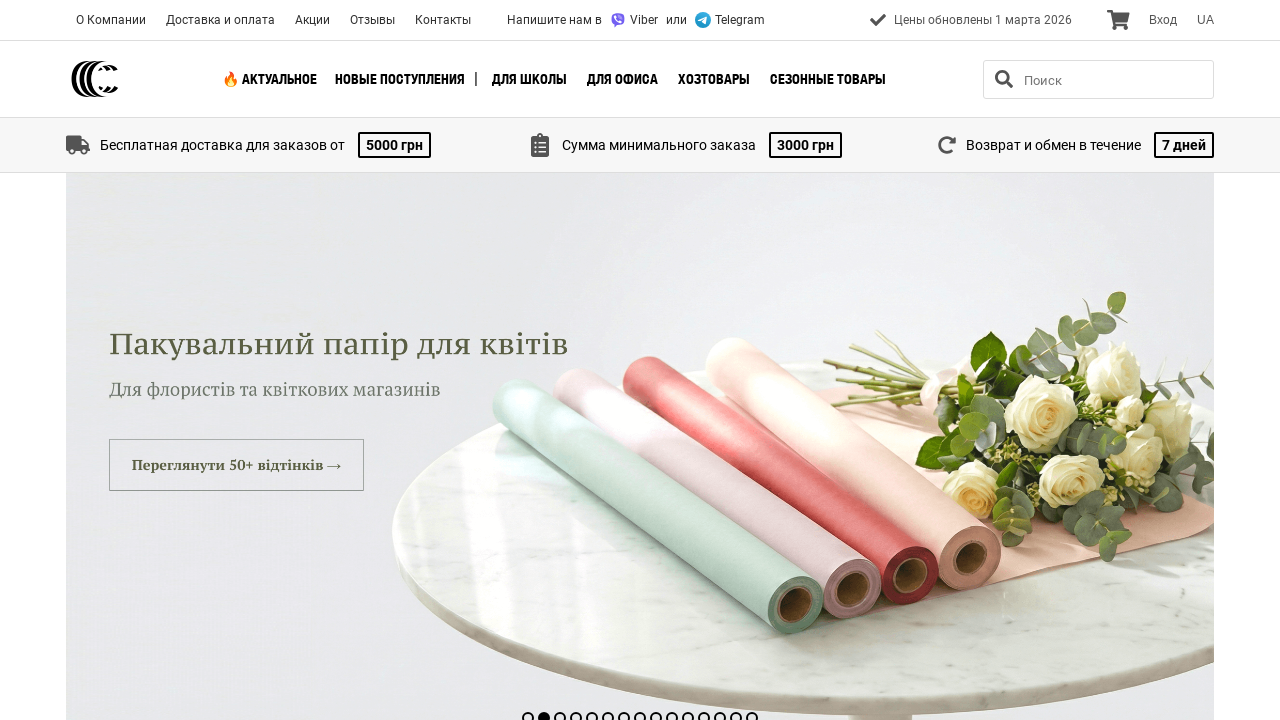